Tests that the email and password input fields are visible on the login page without performing any authentication

Starting URL: https://codility-frontend-prod.s3.amazonaws.com/media/task_static/qa_login_page/9a83bda125cd7398f9f482a3d6d45ea4/static/attachments/reference_page.html

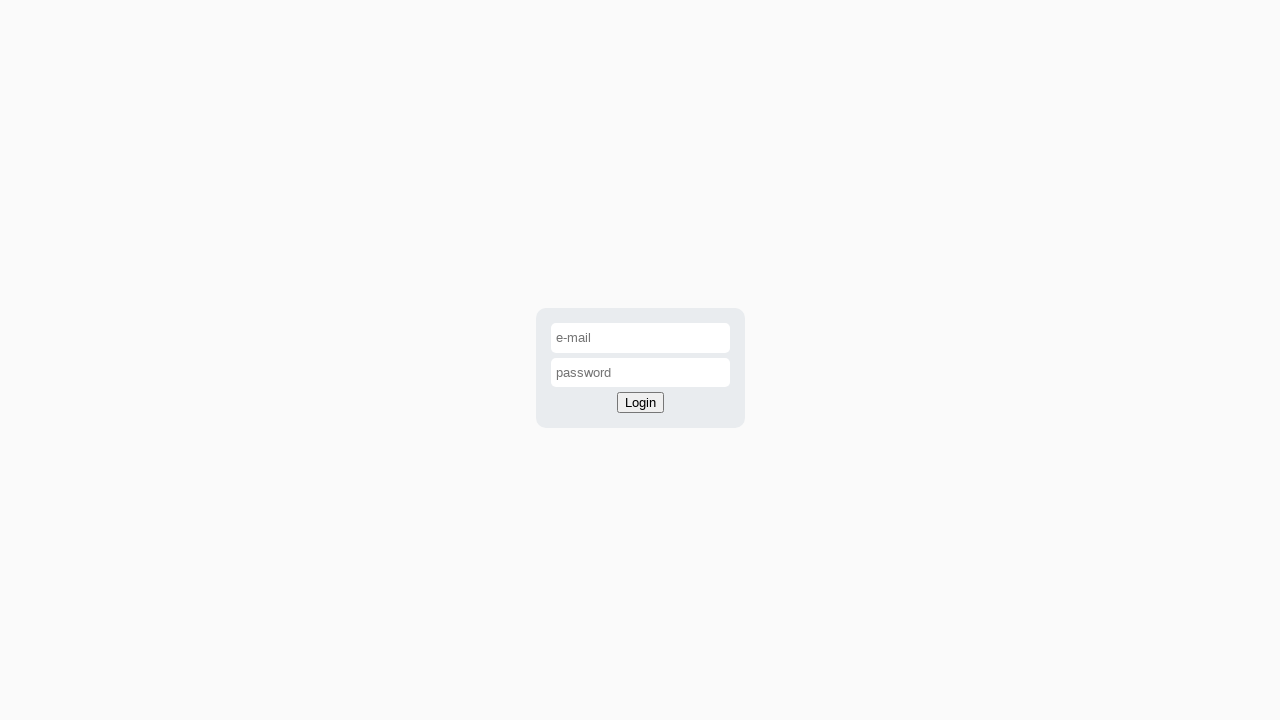

Navigated to login page
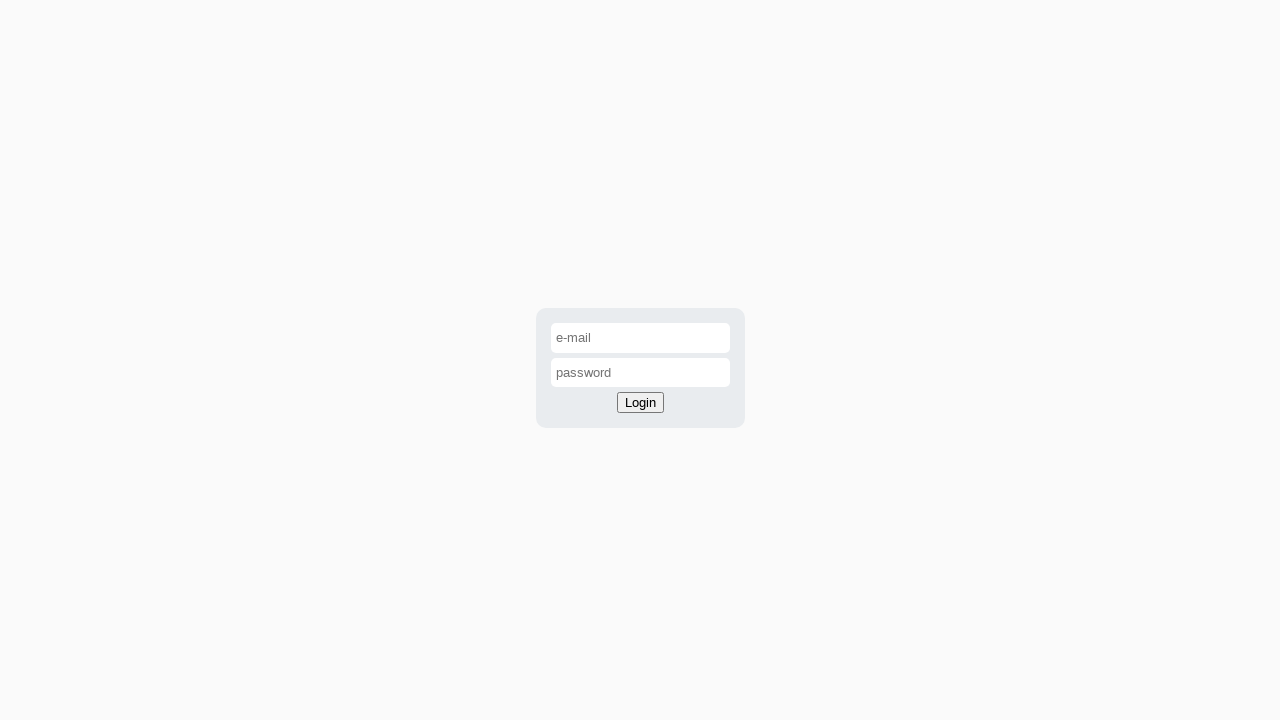

Email input field became visible
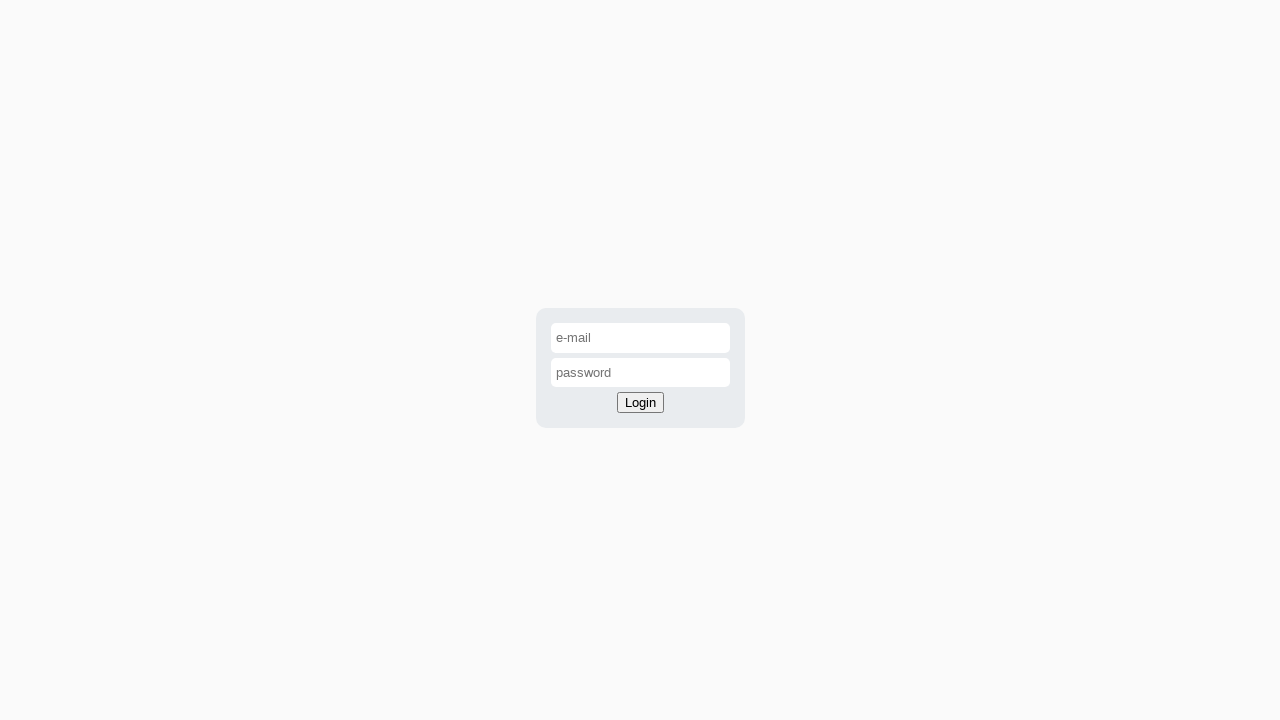

Password input field became visible
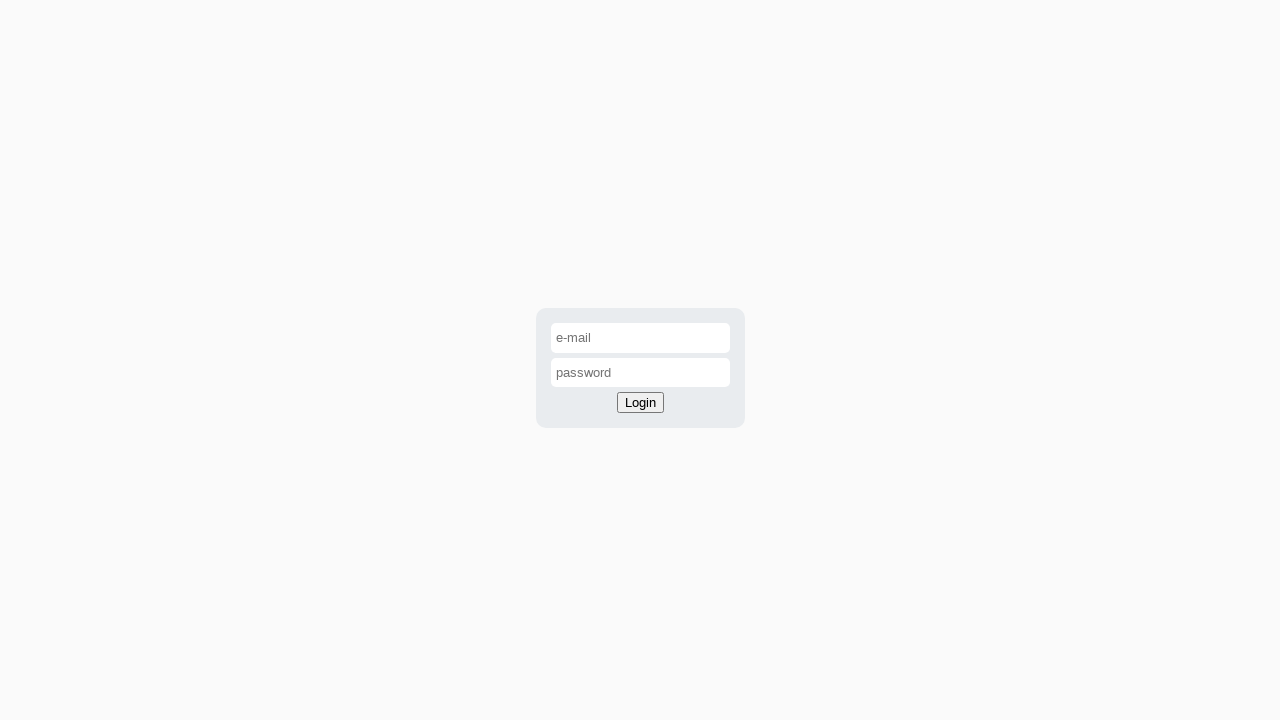

Asserted email input is visible
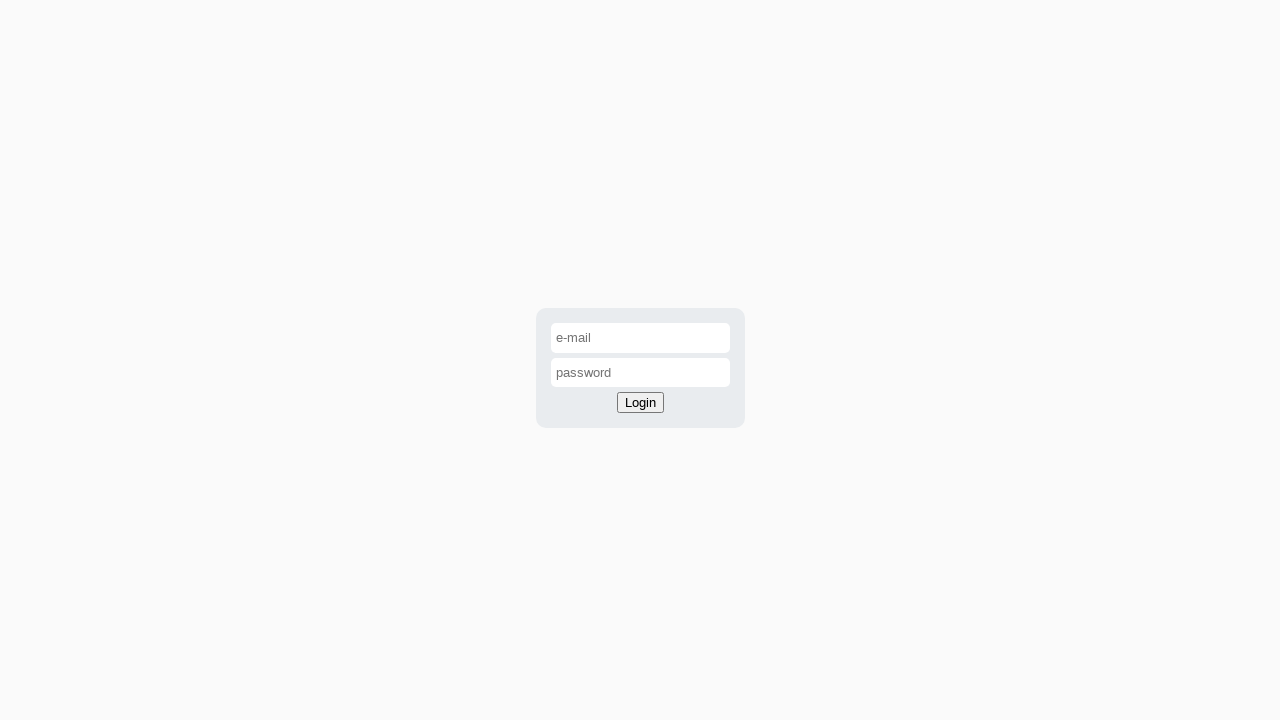

Asserted password input is visible
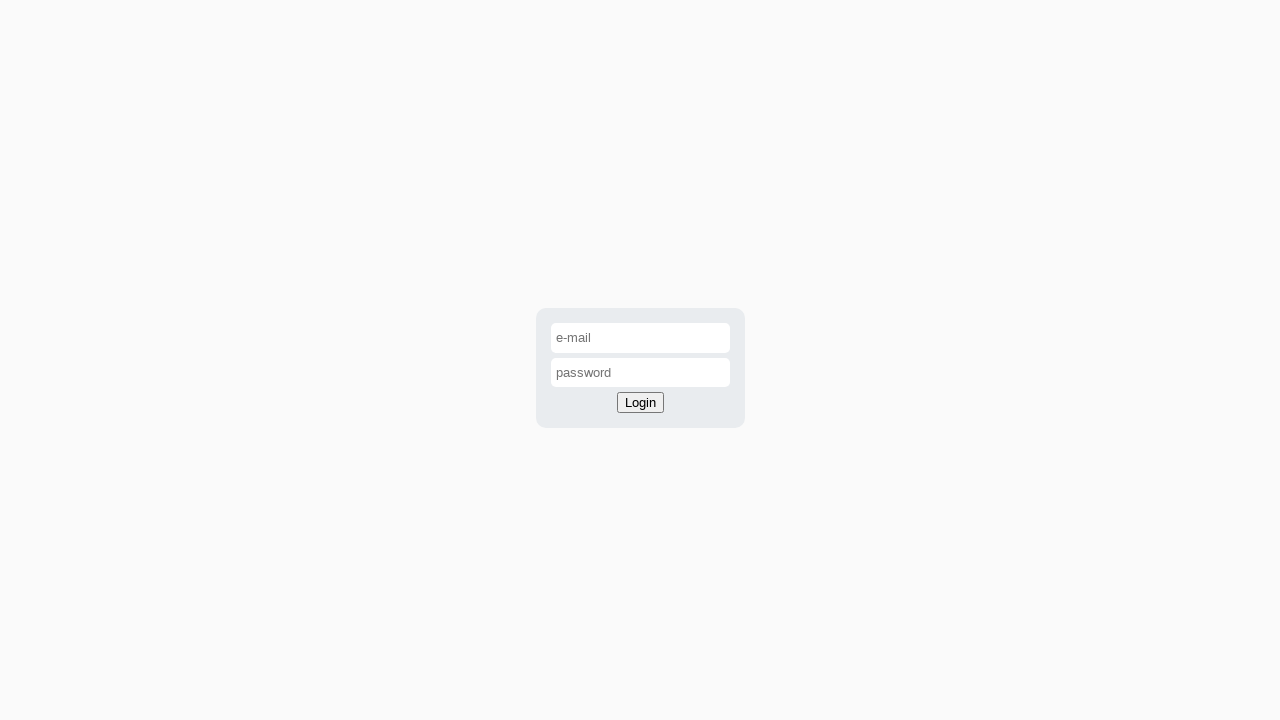

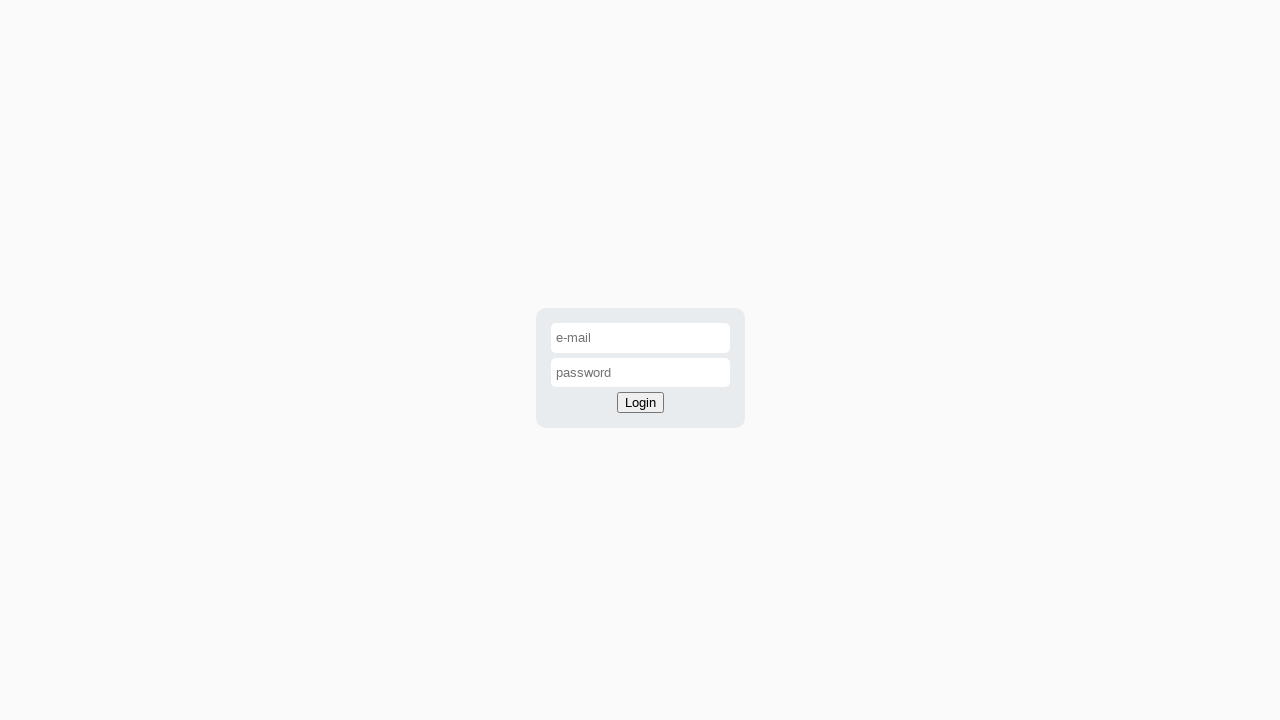